Tests the sorting functionality on an offers table by clicking the first column header and verifying that the items become sorted alphabetically.

Starting URL: https://rahulshettyacademy.com/seleniumPractise/#/offers

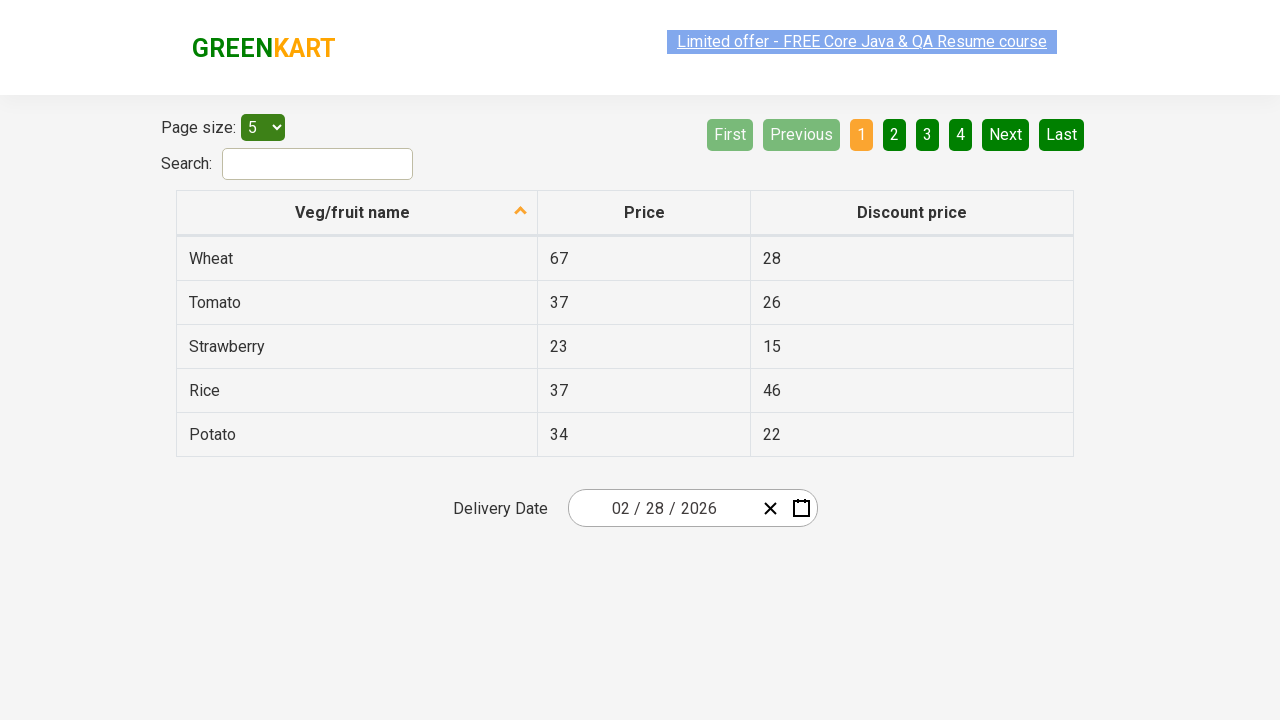

Waited for table column headers to load
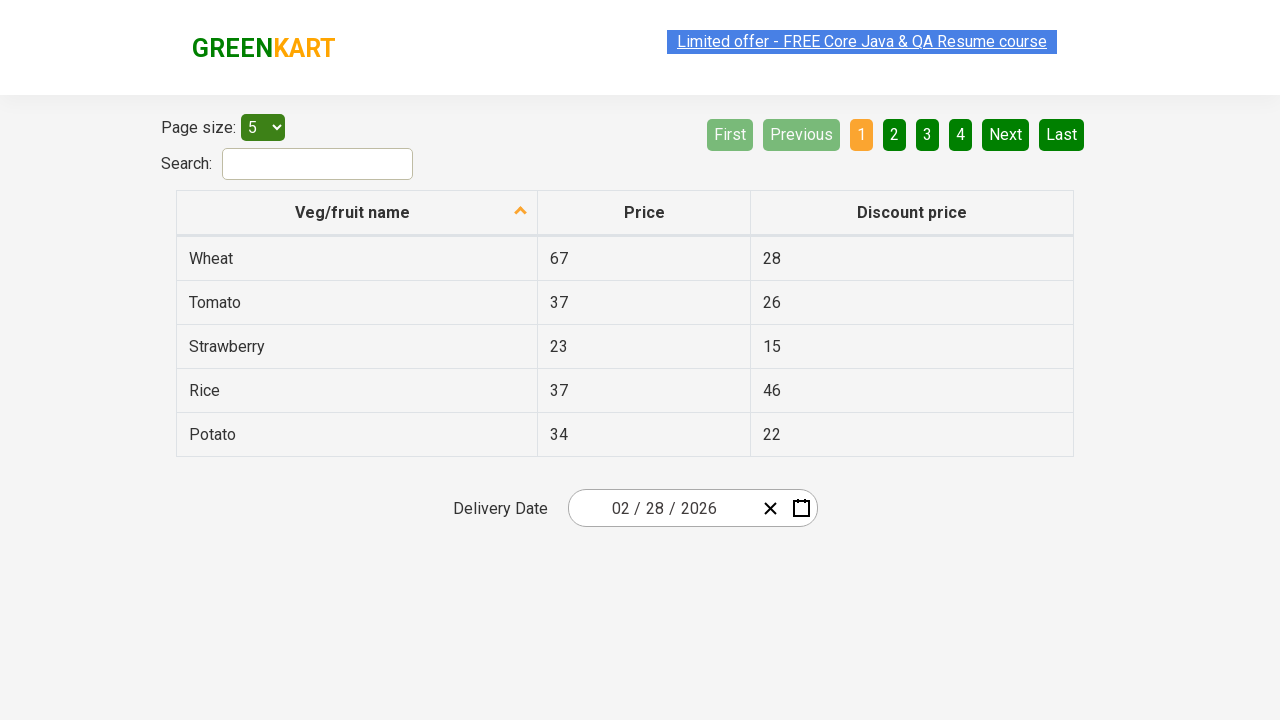

Clicked first column header to sort at (357, 213) on xpath=//th[@role='columnheader'][1]
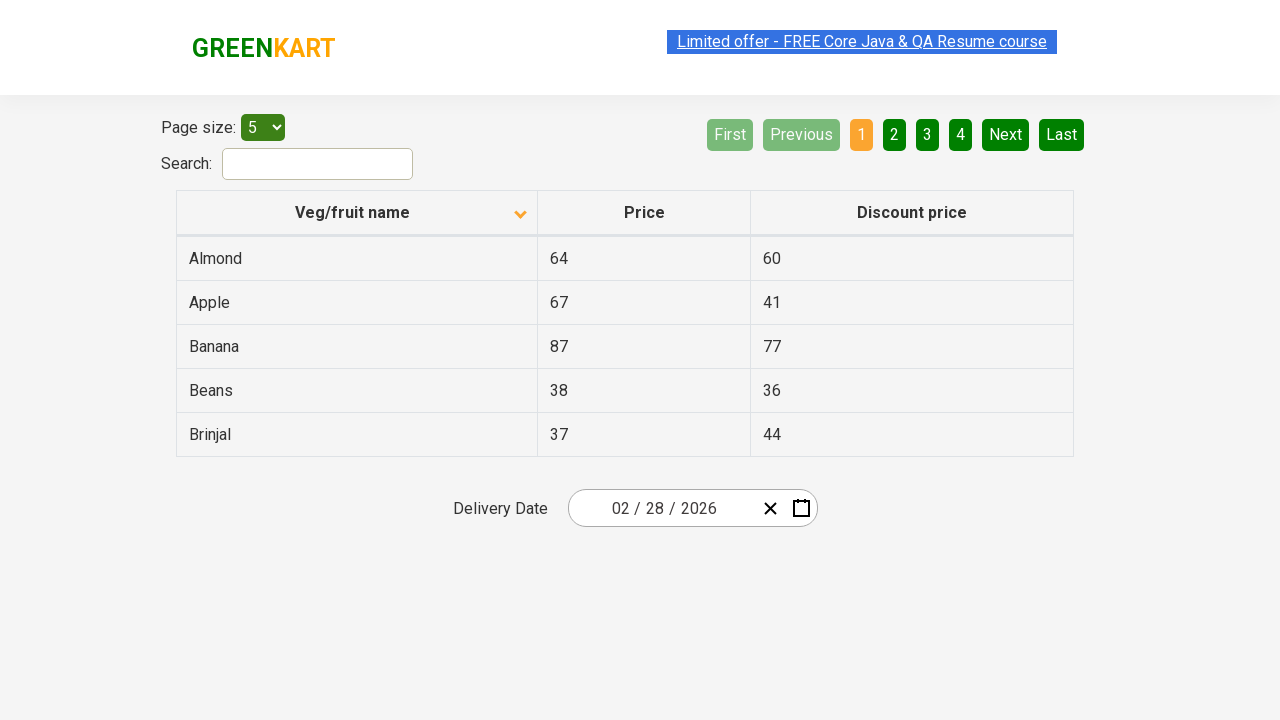

Waited for sort animation to complete
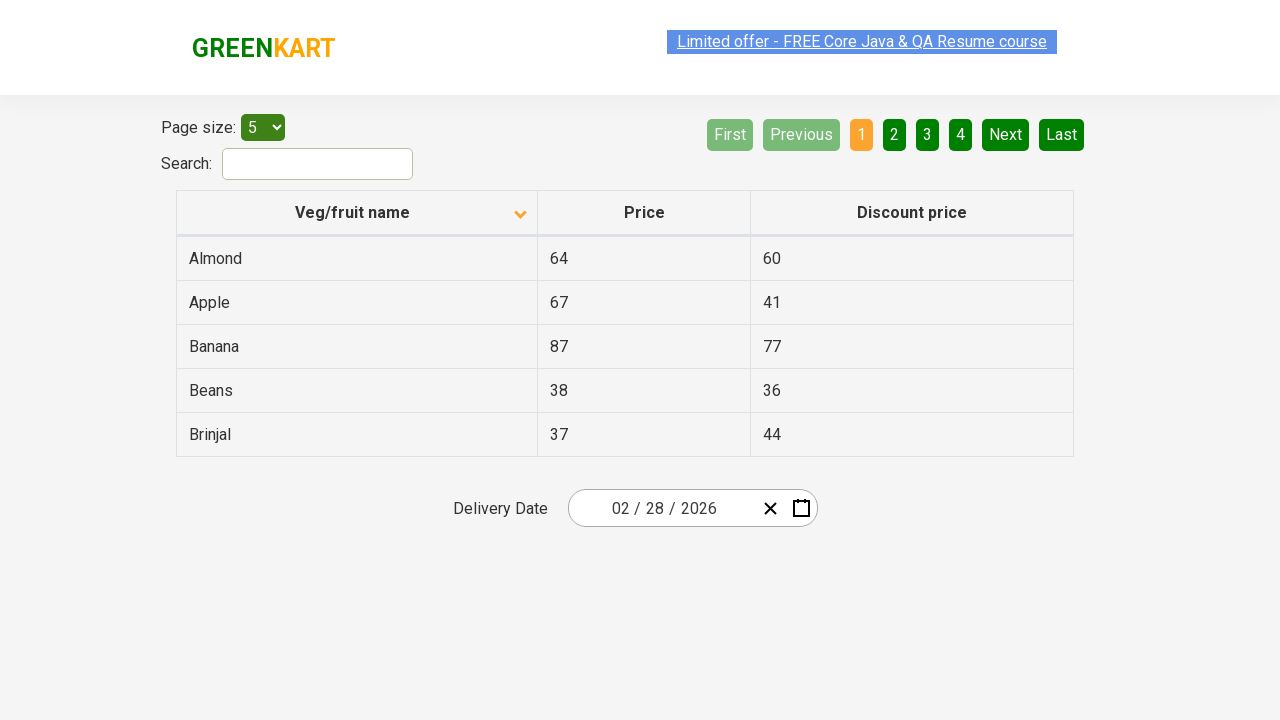

Retrieved all product names from first column
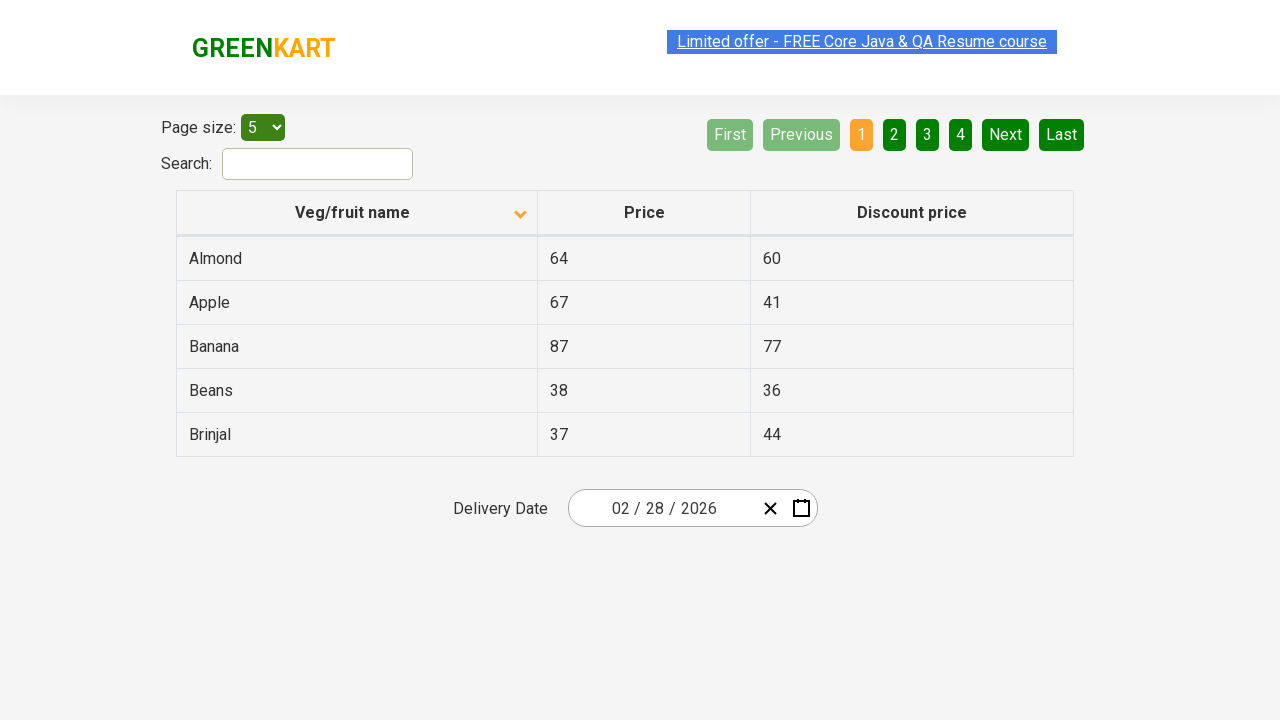

Extracted 5 product names from table cells
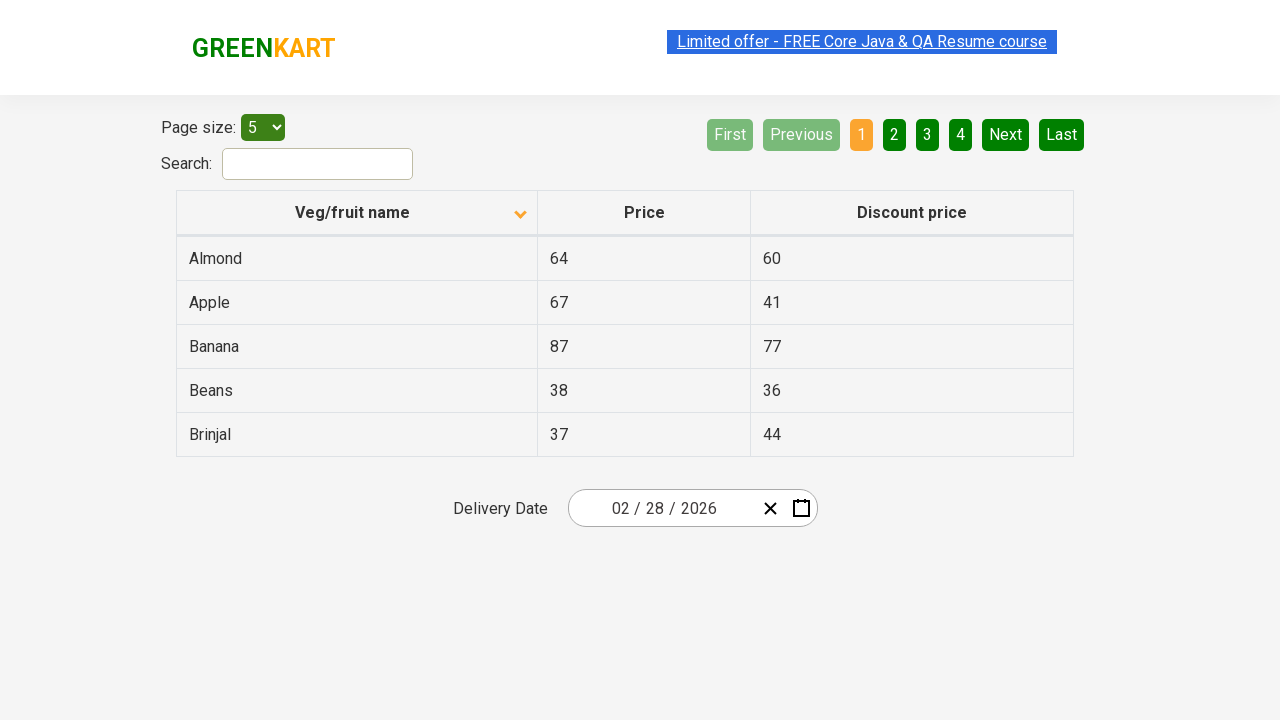

Verified products are sorted alphabetically
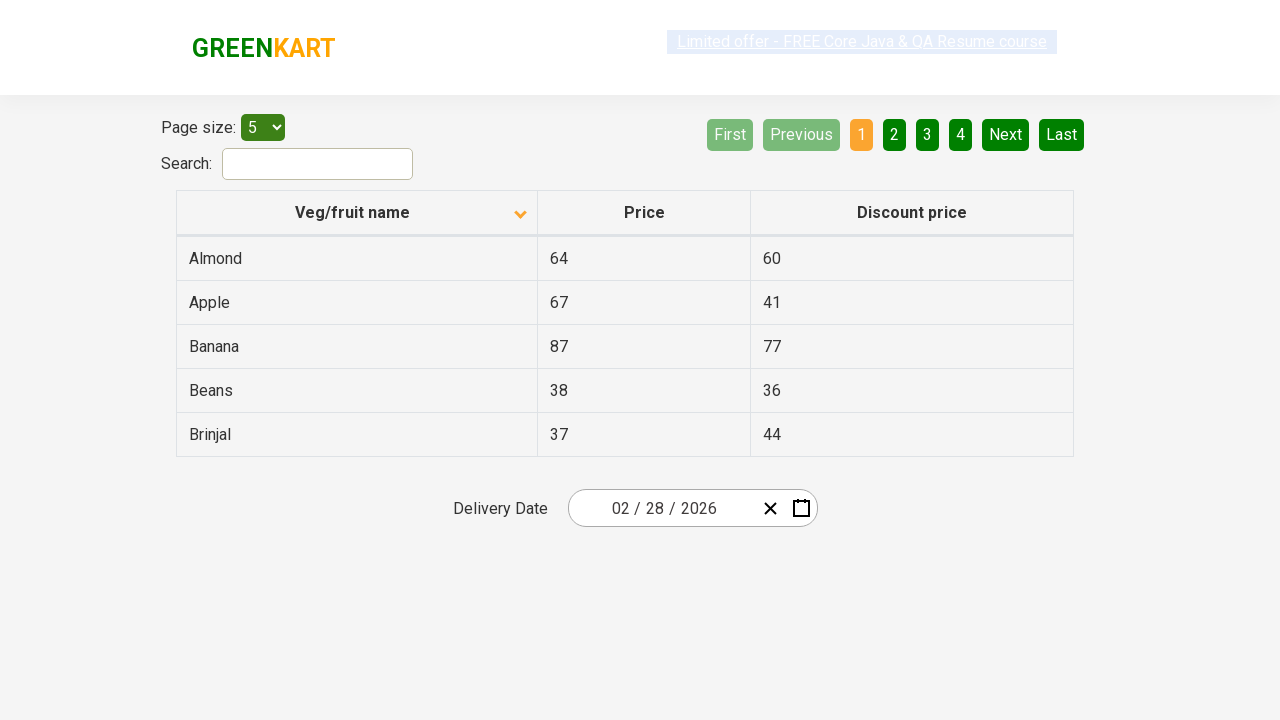

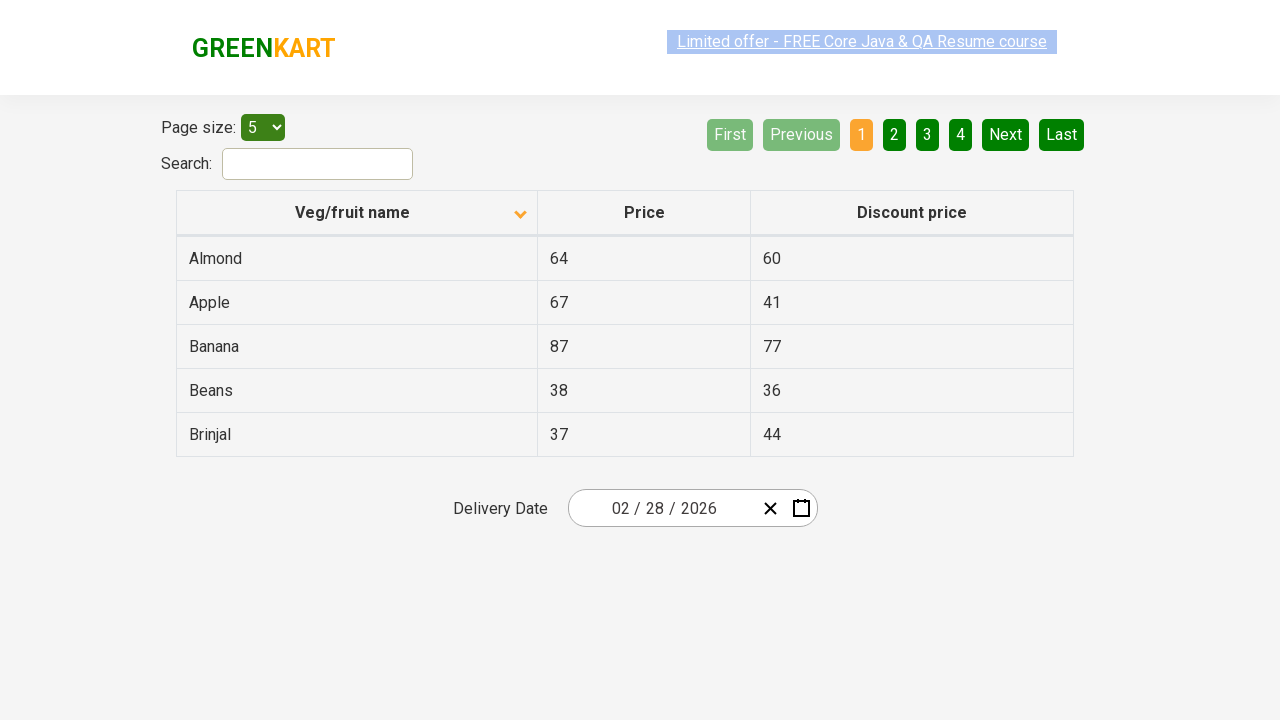